Tests dismissing a JavaScript prompt dialog without entering text to verify "null" appears in the result

Starting URL: https://the-internet.herokuapp.com/javascript_alerts

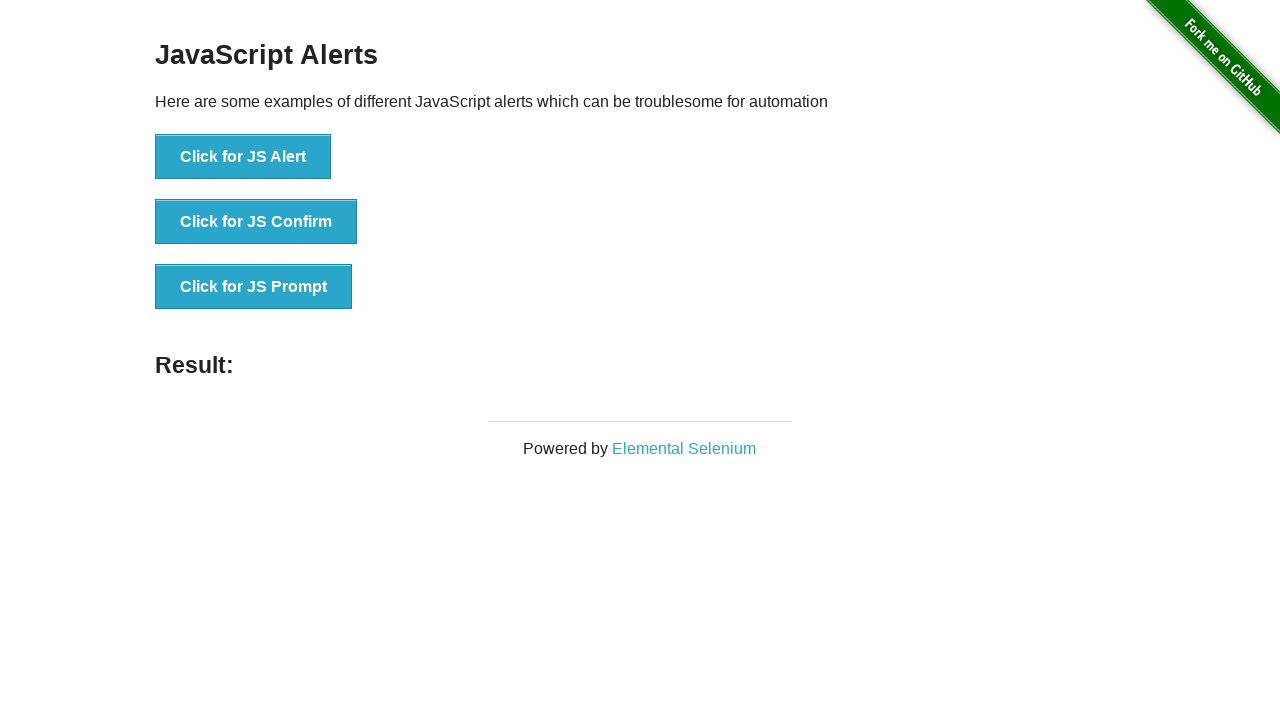

Set up dialog handler to dismiss prompts without text
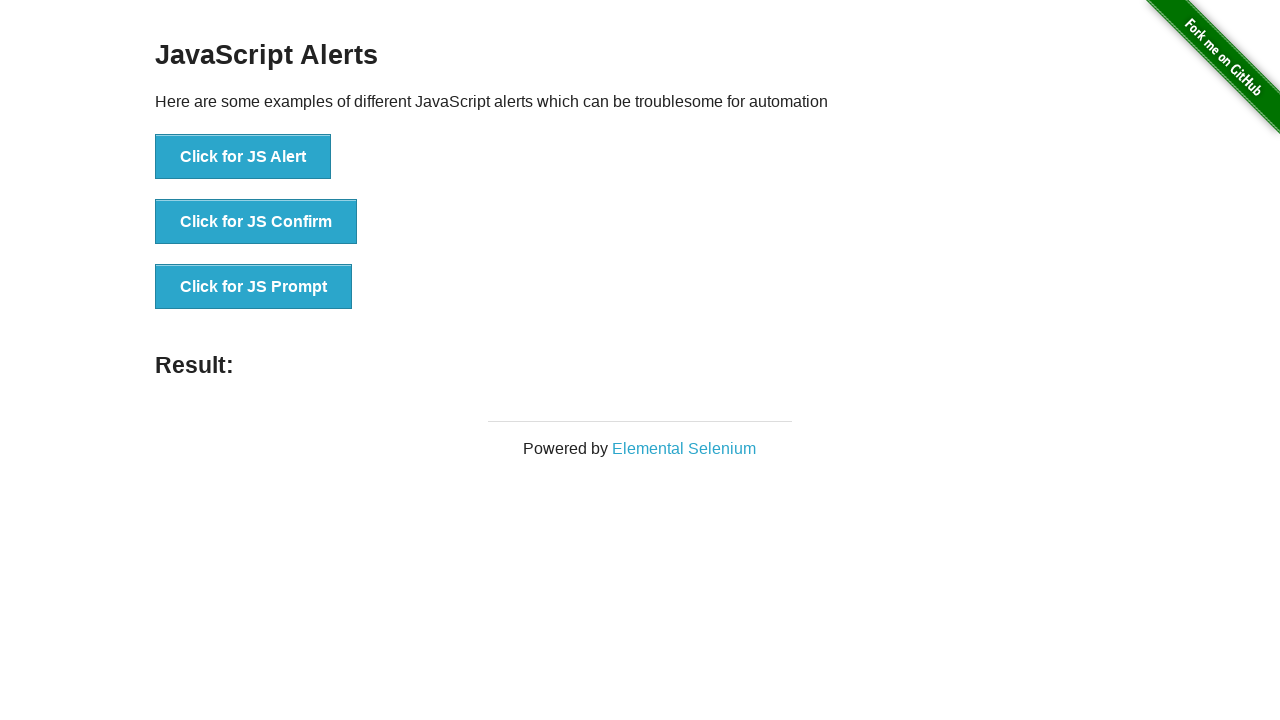

Clicked the JS Prompt button at (254, 287) on xpath=//button[contains(text(), 'Click for JS Prompt')]
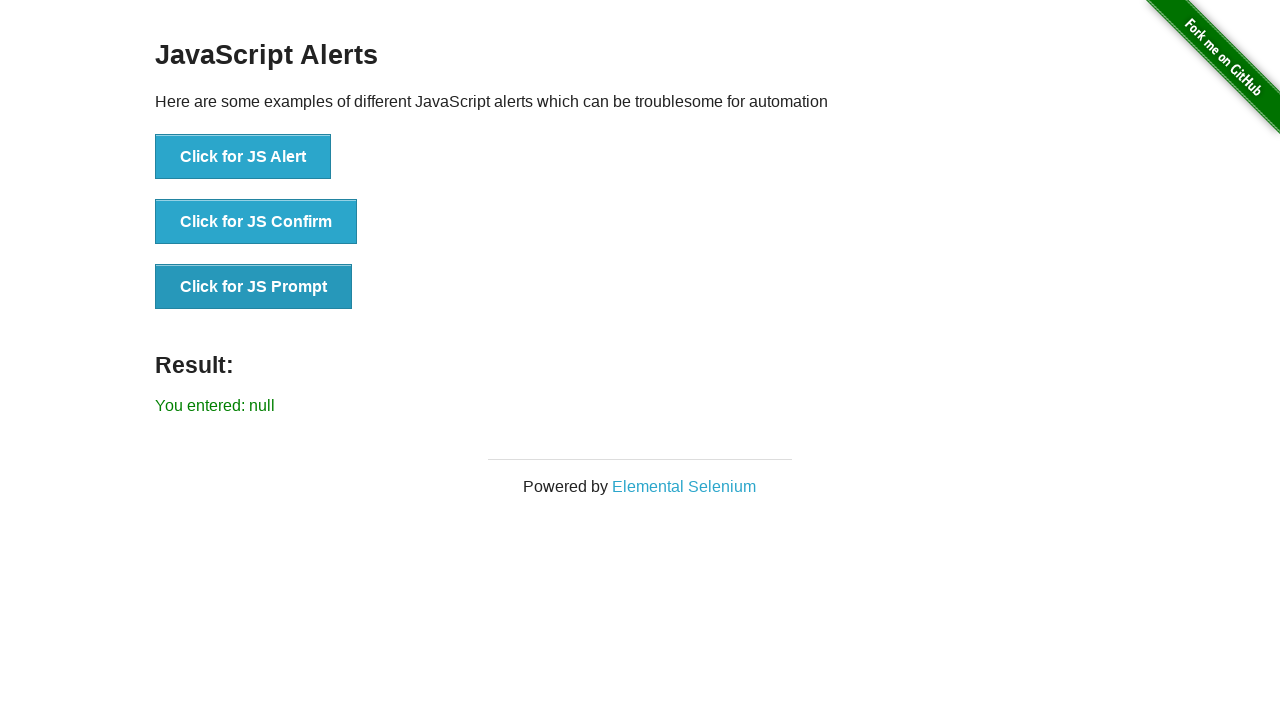

Result element appeared after dismissing prompt without text
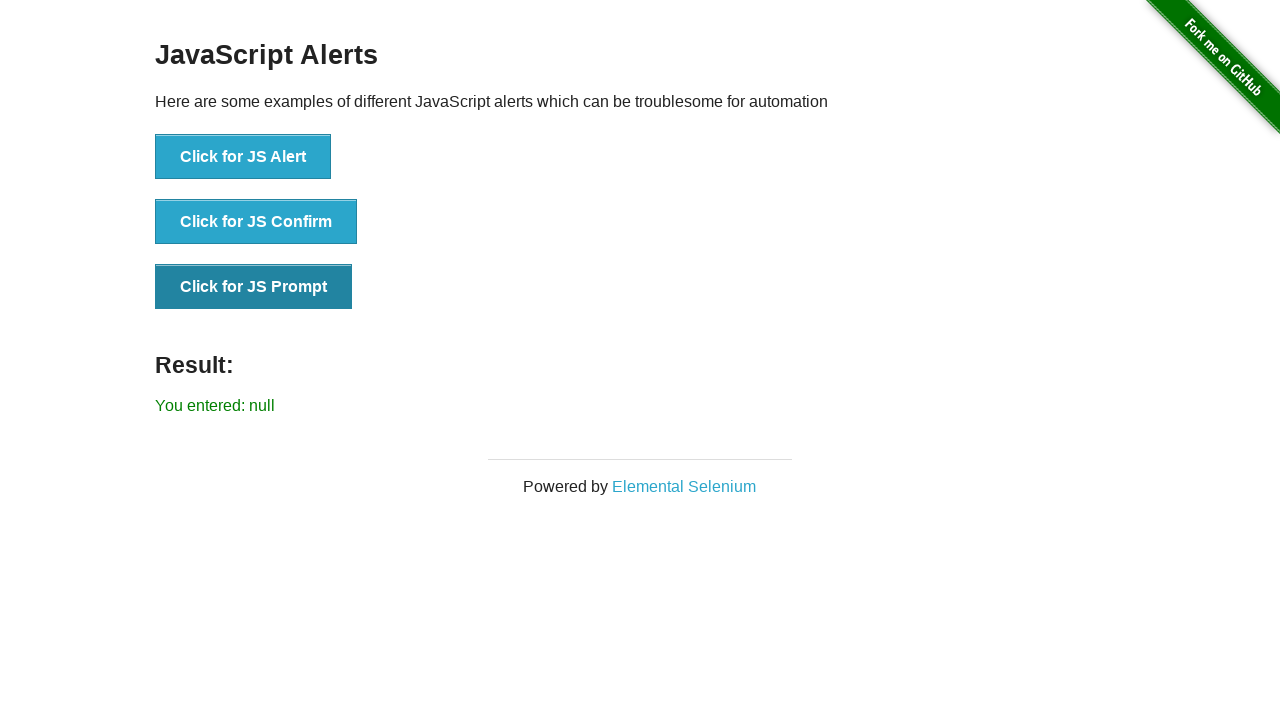

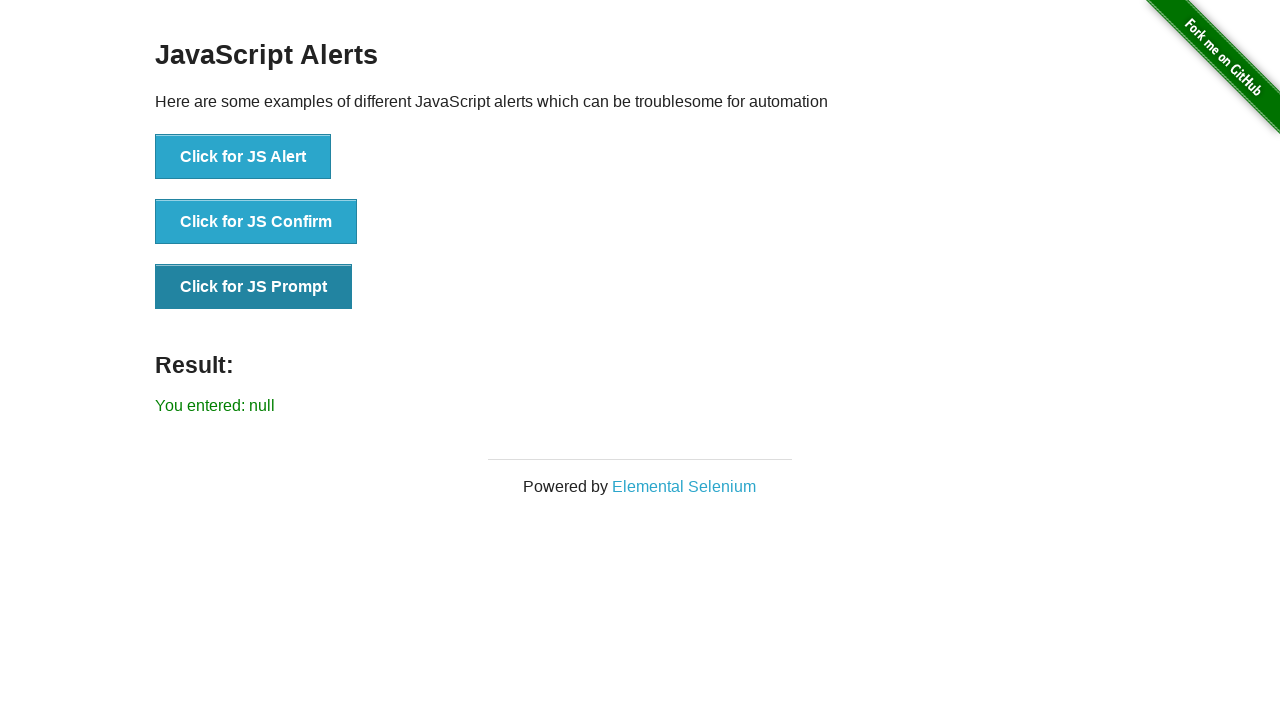